Tests that entered text is trimmed when saving edits

Starting URL: https://demo.playwright.dev/todomvc

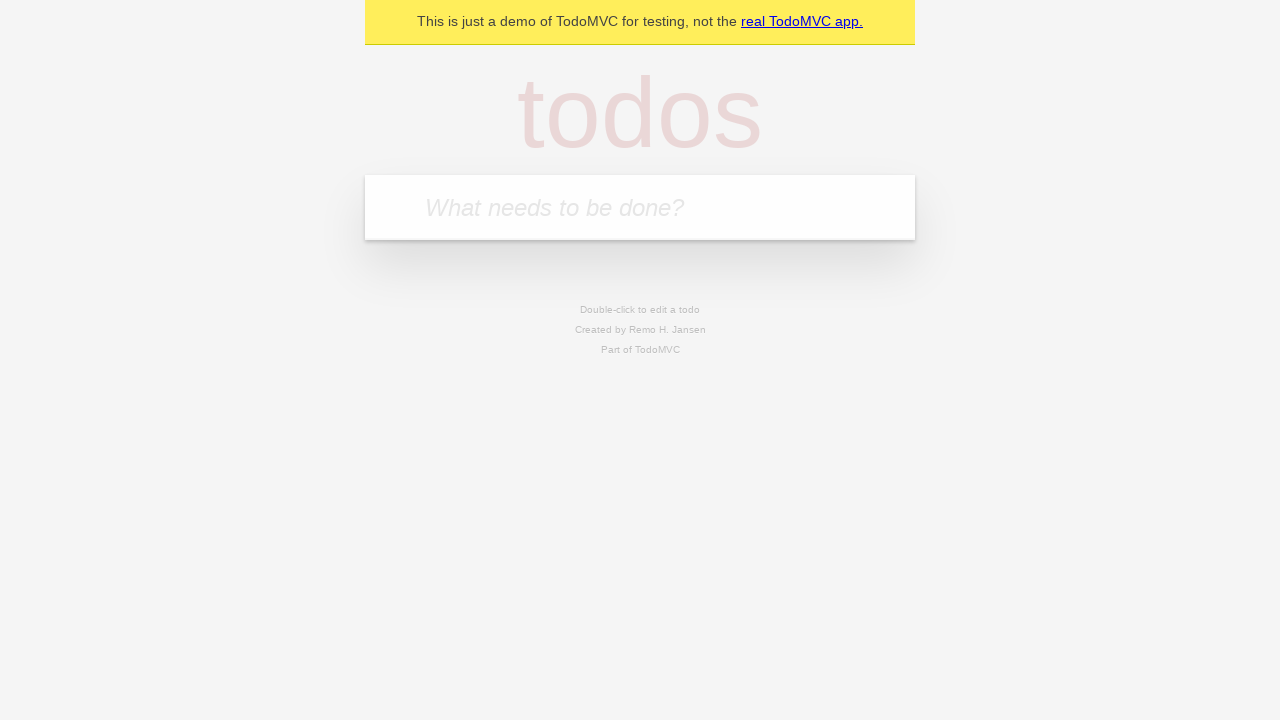

Filled todo input with 'buy some cheese' on internal:attr=[placeholder="What needs to be done?"i]
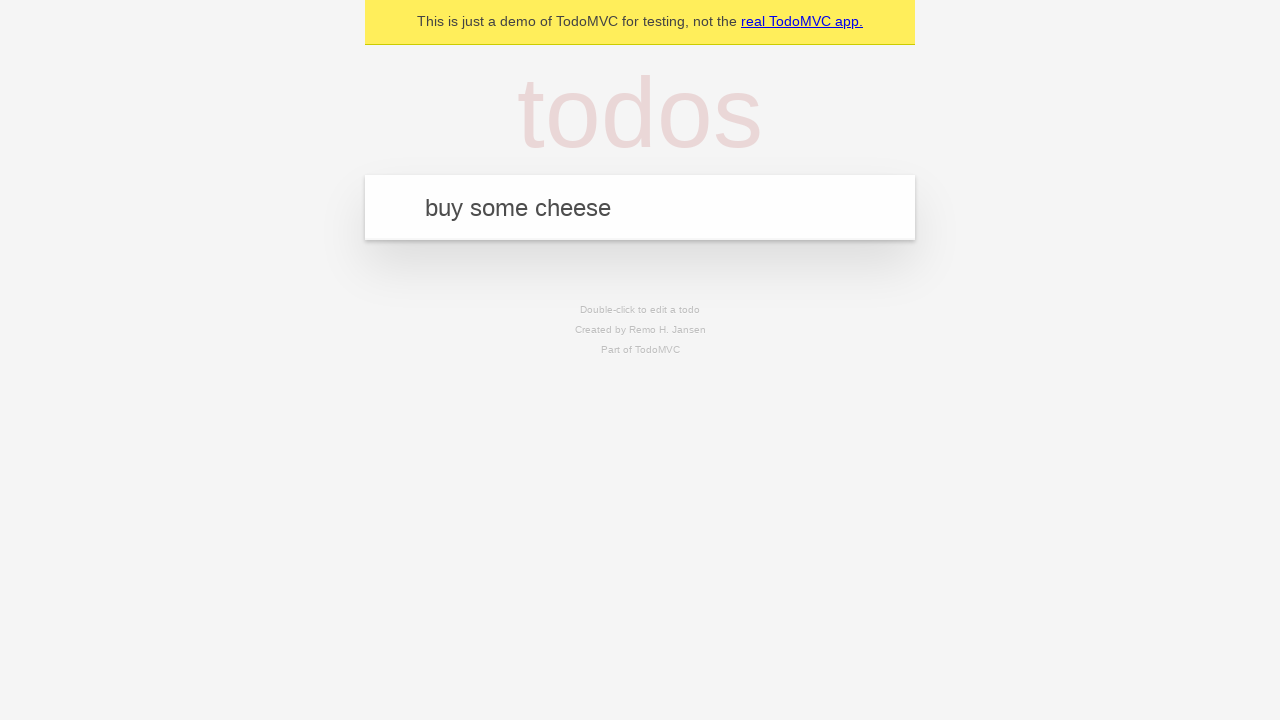

Pressed Enter to add first todo item on internal:attr=[placeholder="What needs to be done?"i]
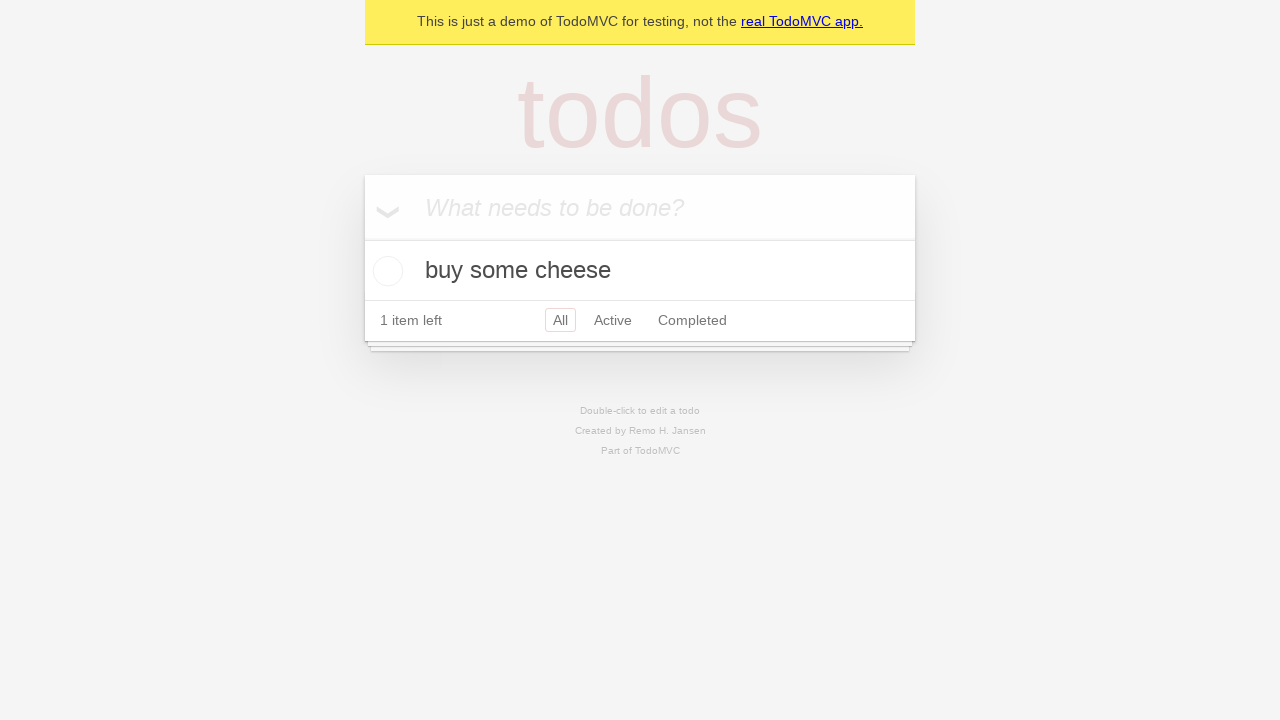

Filled todo input with 'feed the cat' on internal:attr=[placeholder="What needs to be done?"i]
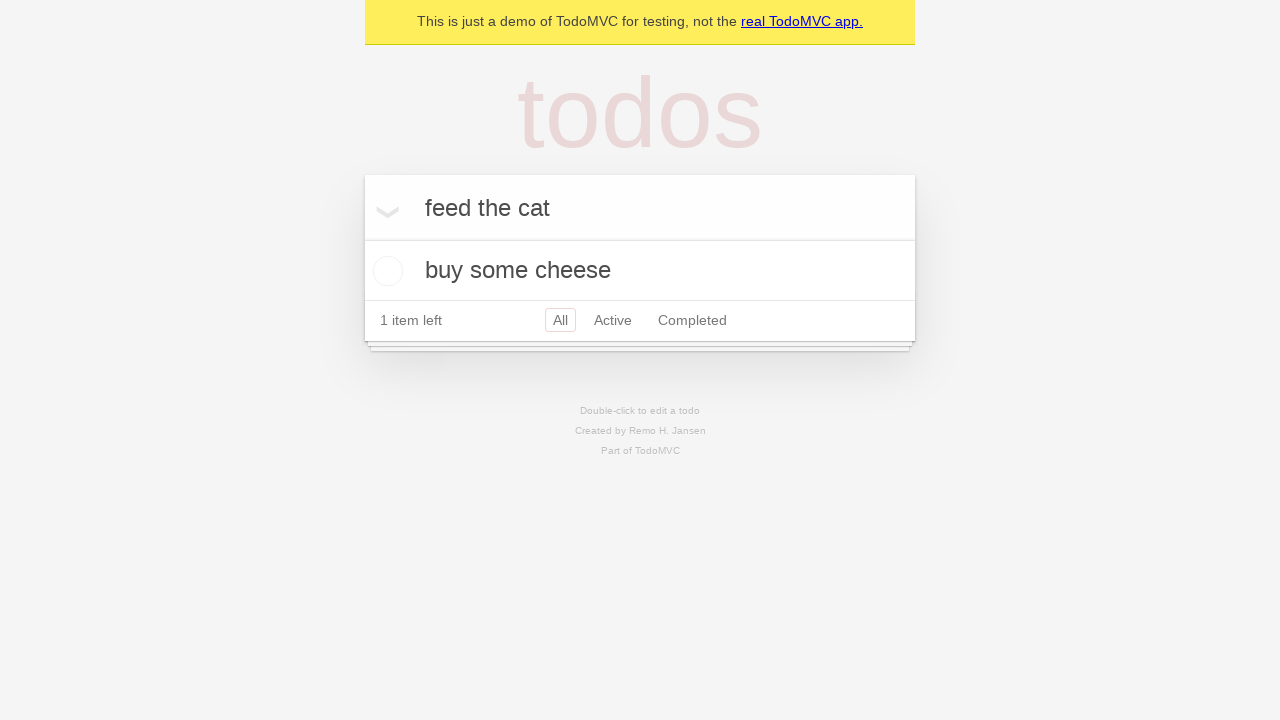

Pressed Enter to add second todo item on internal:attr=[placeholder="What needs to be done?"i]
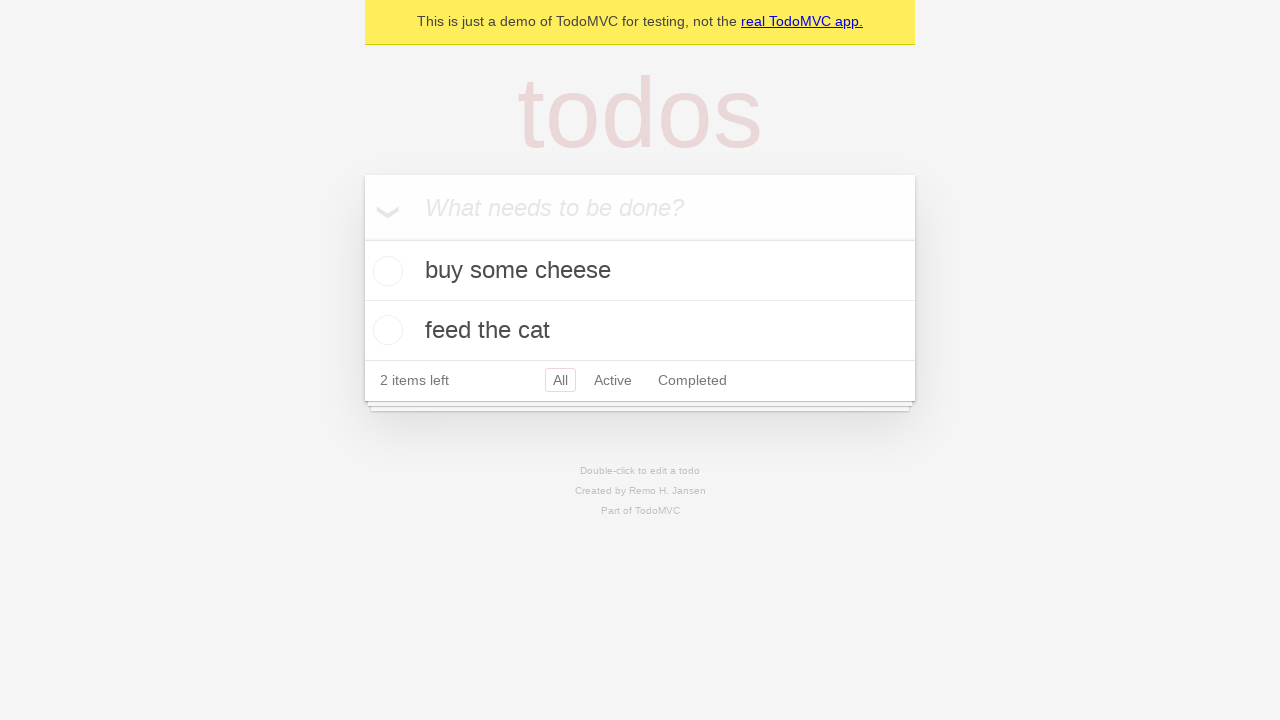

Filled todo input with 'book a doctors appointment' on internal:attr=[placeholder="What needs to be done?"i]
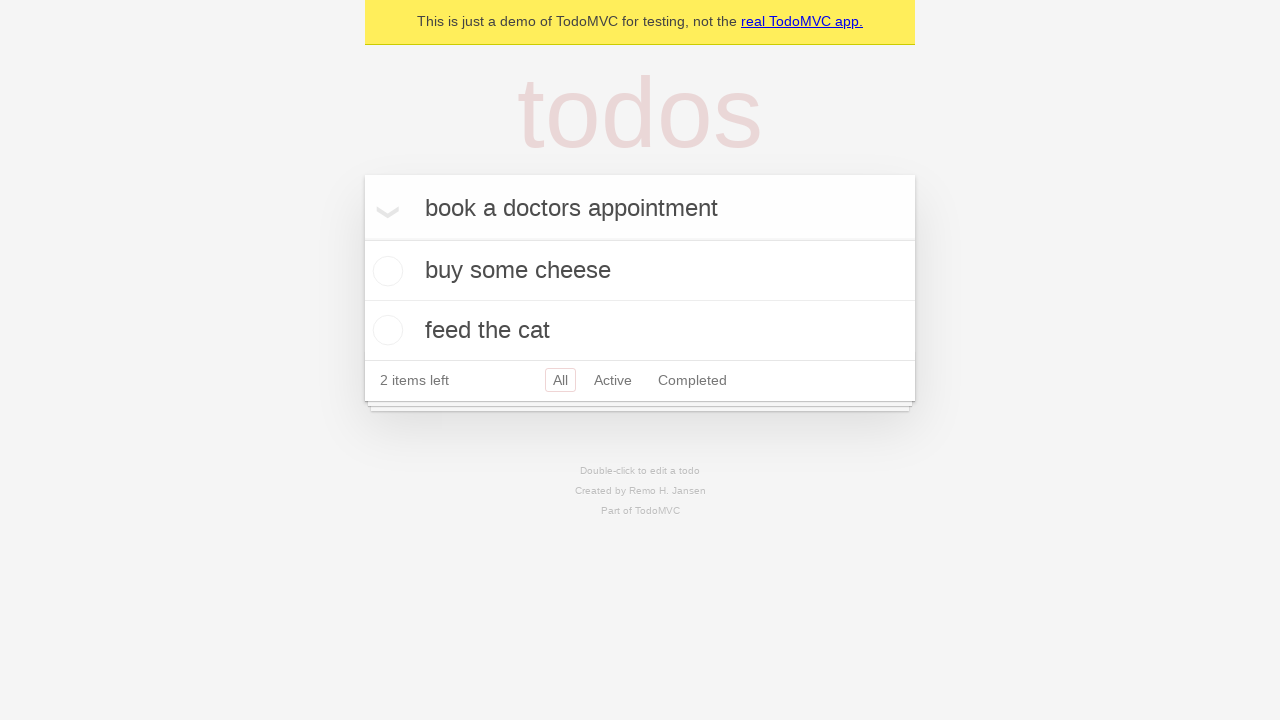

Pressed Enter to add third todo item on internal:attr=[placeholder="What needs to be done?"i]
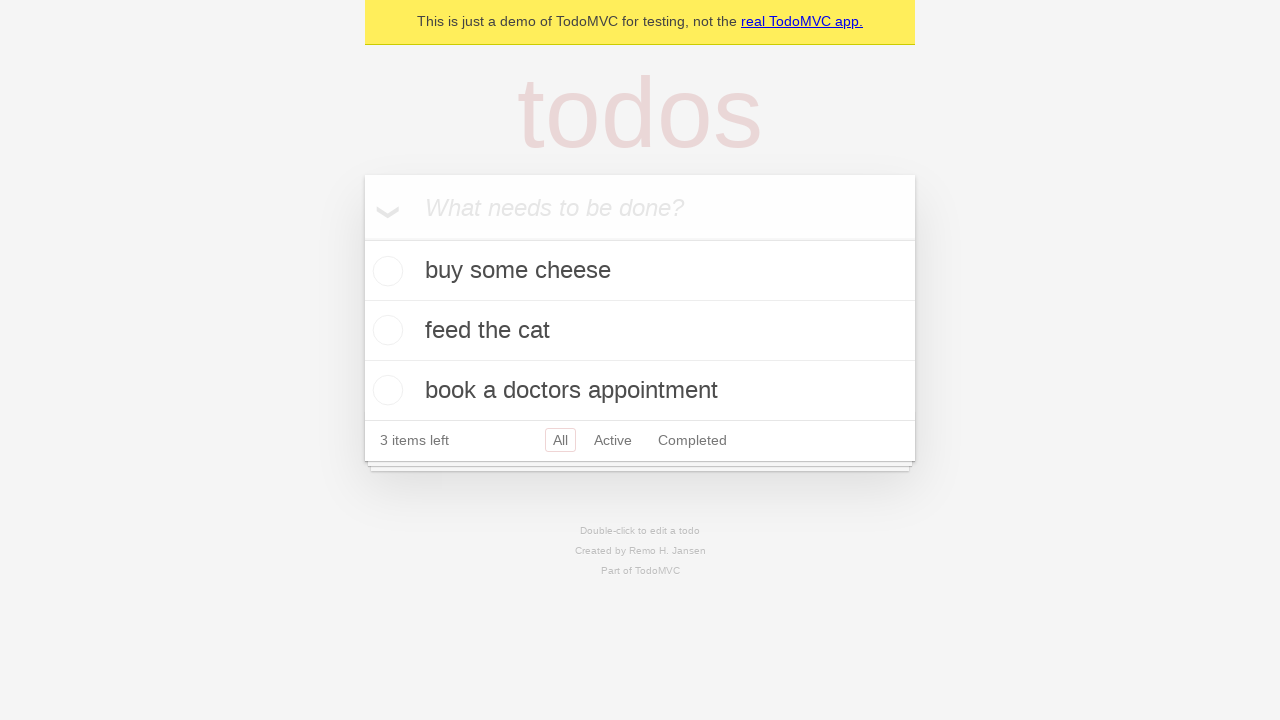

Double-clicked second todo item to enter edit mode at (640, 331) on internal:testid=[data-testid="todo-item"s] >> nth=1
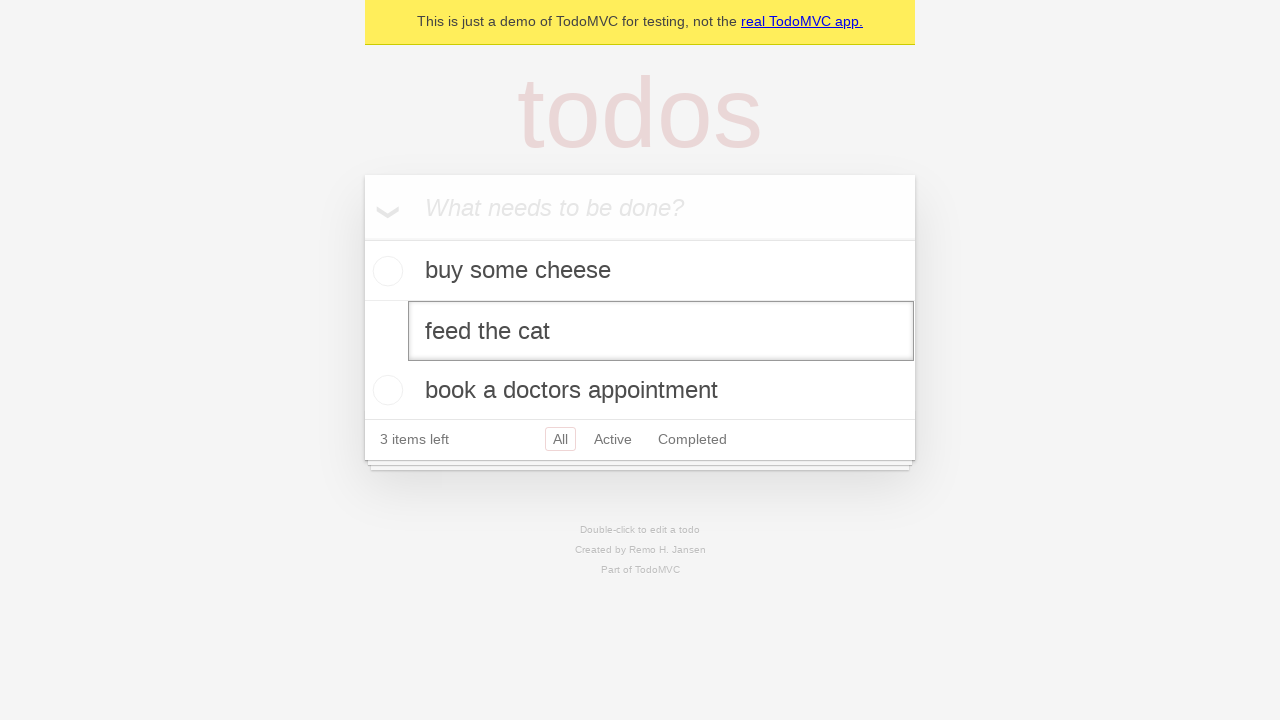

Filled edit textbox with '    buy some sausages    ' (text with leading/trailing whitespace) on internal:testid=[data-testid="todo-item"s] >> nth=1 >> internal:role=textbox[nam
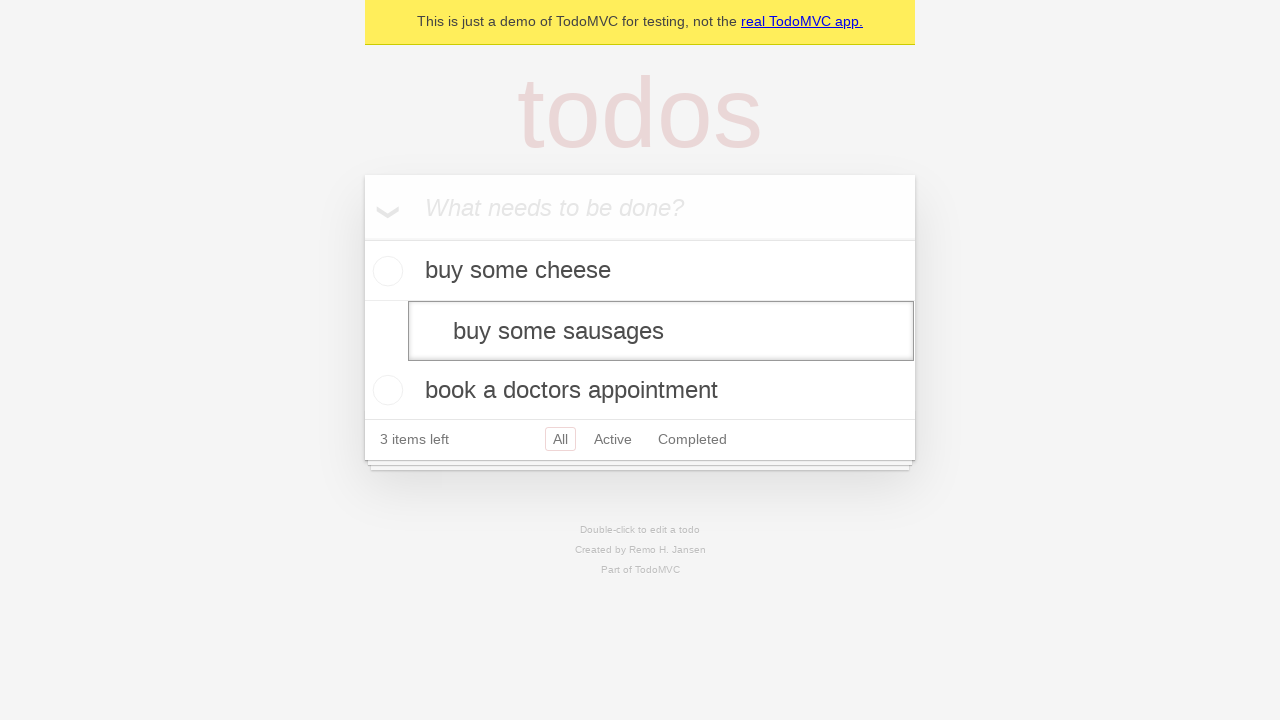

Pressed Enter to save edited todo item (text should be trimmed) on internal:testid=[data-testid="todo-item"s] >> nth=1 >> internal:role=textbox[nam
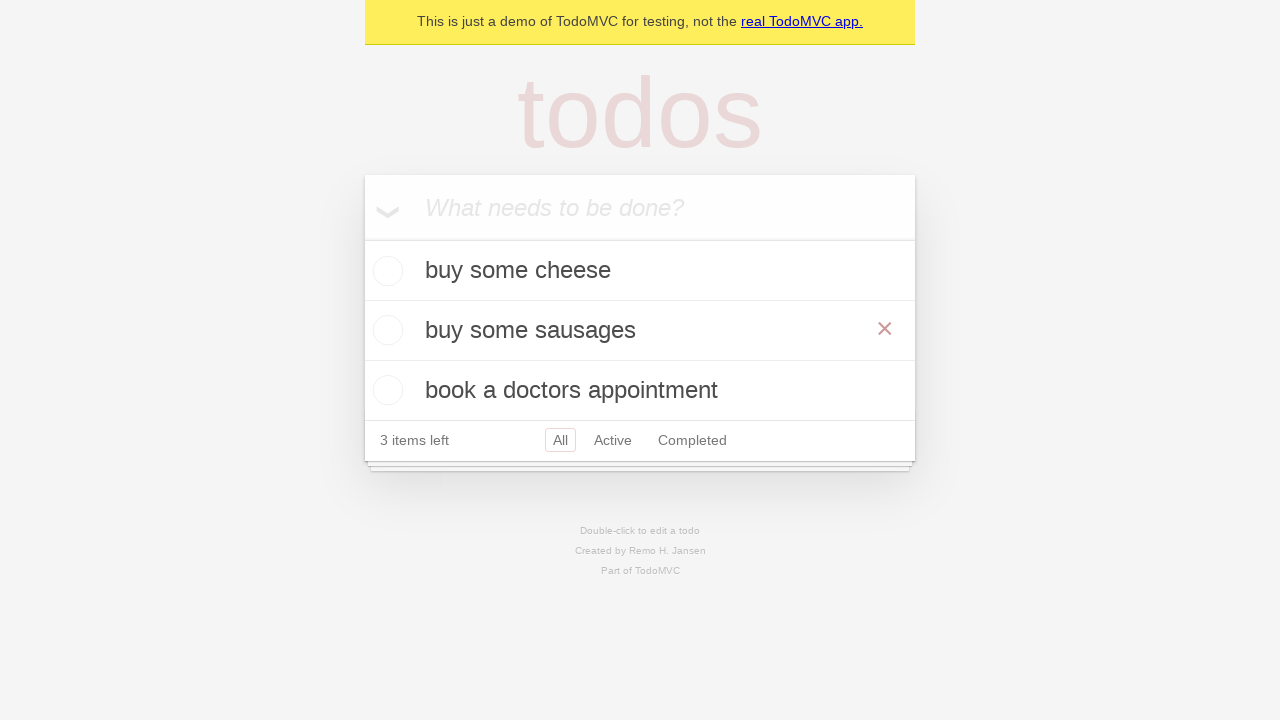

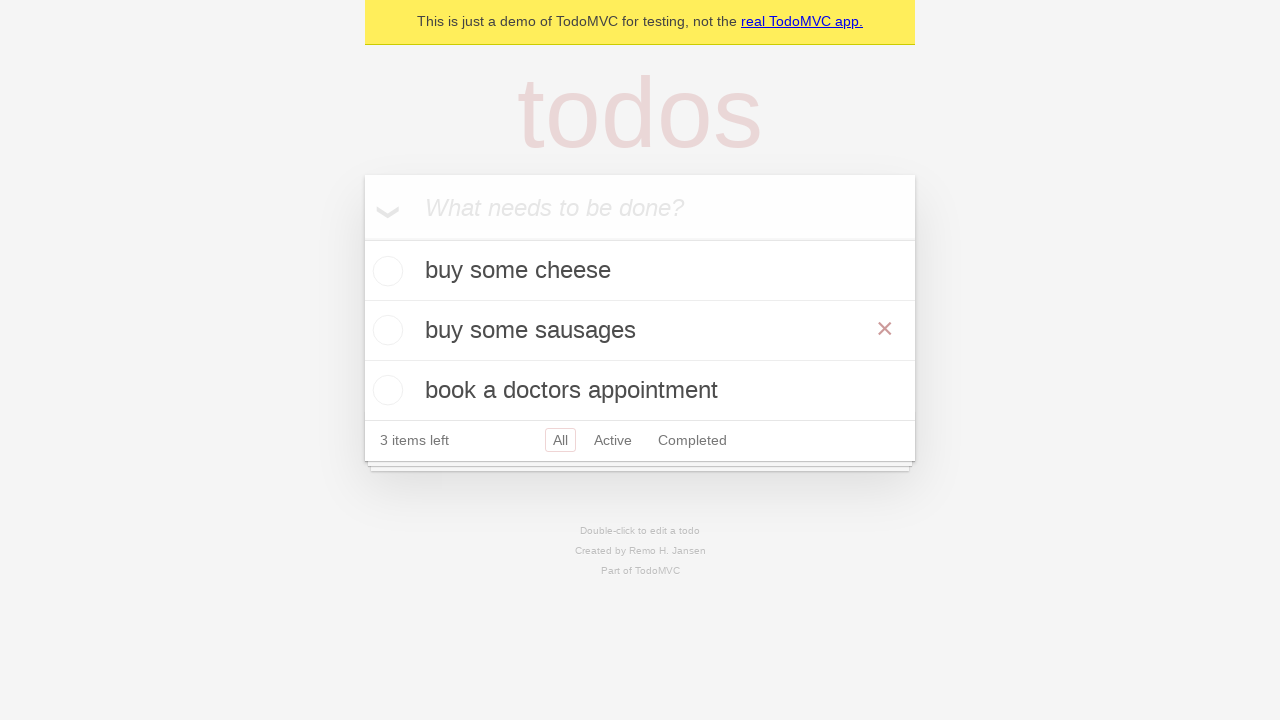